Tests table sorting by clicking the "Email" column header and verifying the values are sorted in ascending order using CSS pseudo-class selectors on table1.

Starting URL: http://the-internet.herokuapp.com/tables

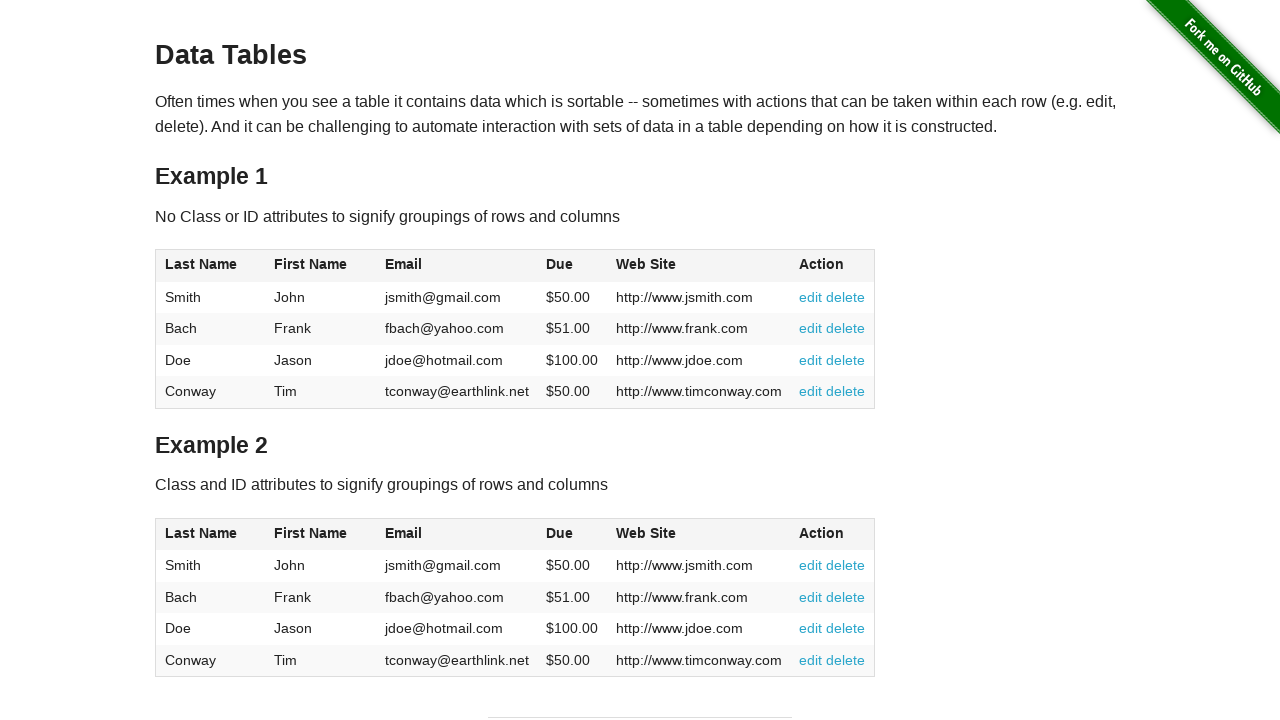

Clicked Email column header in table1 to sort ascending at (457, 266) on #table1 thead tr th:nth-of-type(3)
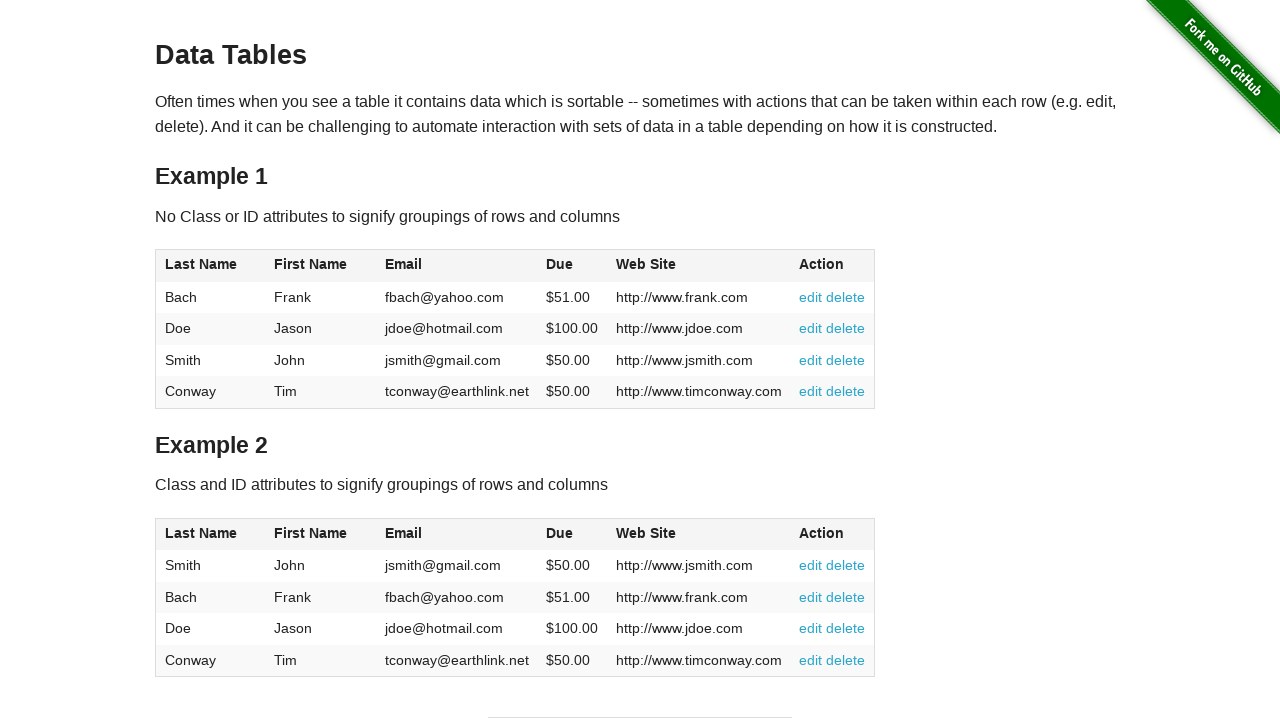

Verified table1 body loaded with email column data
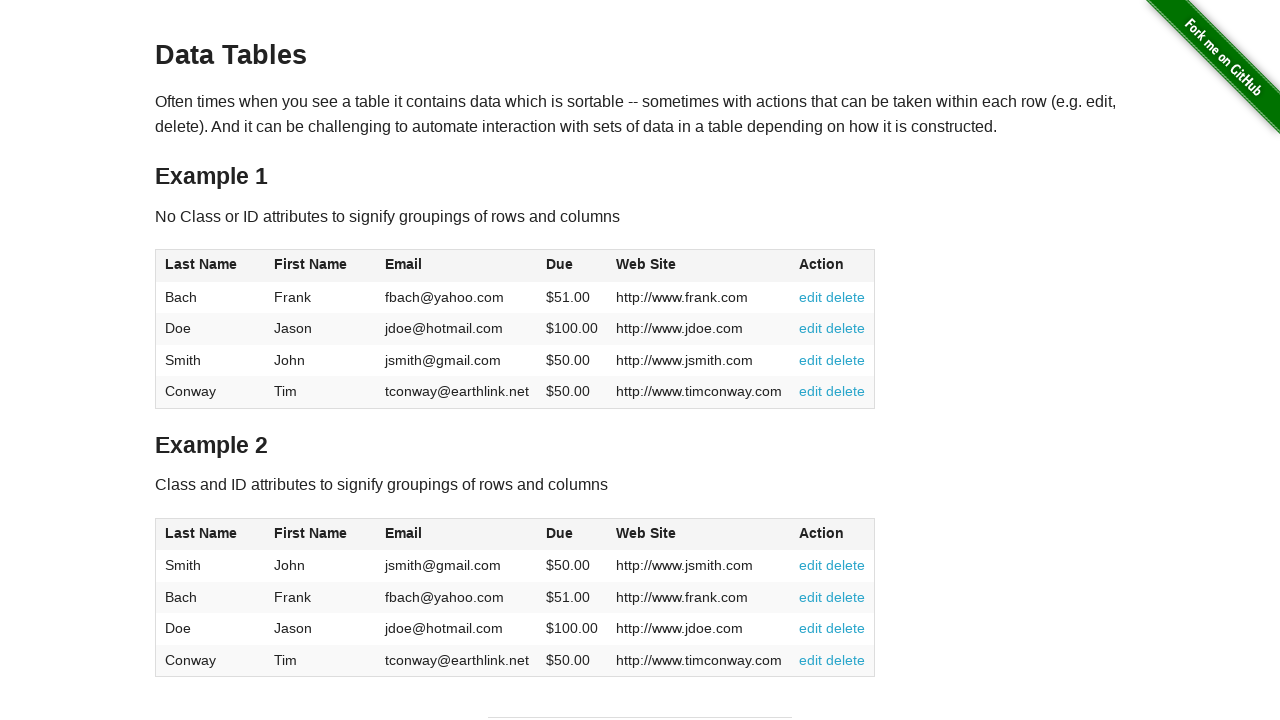

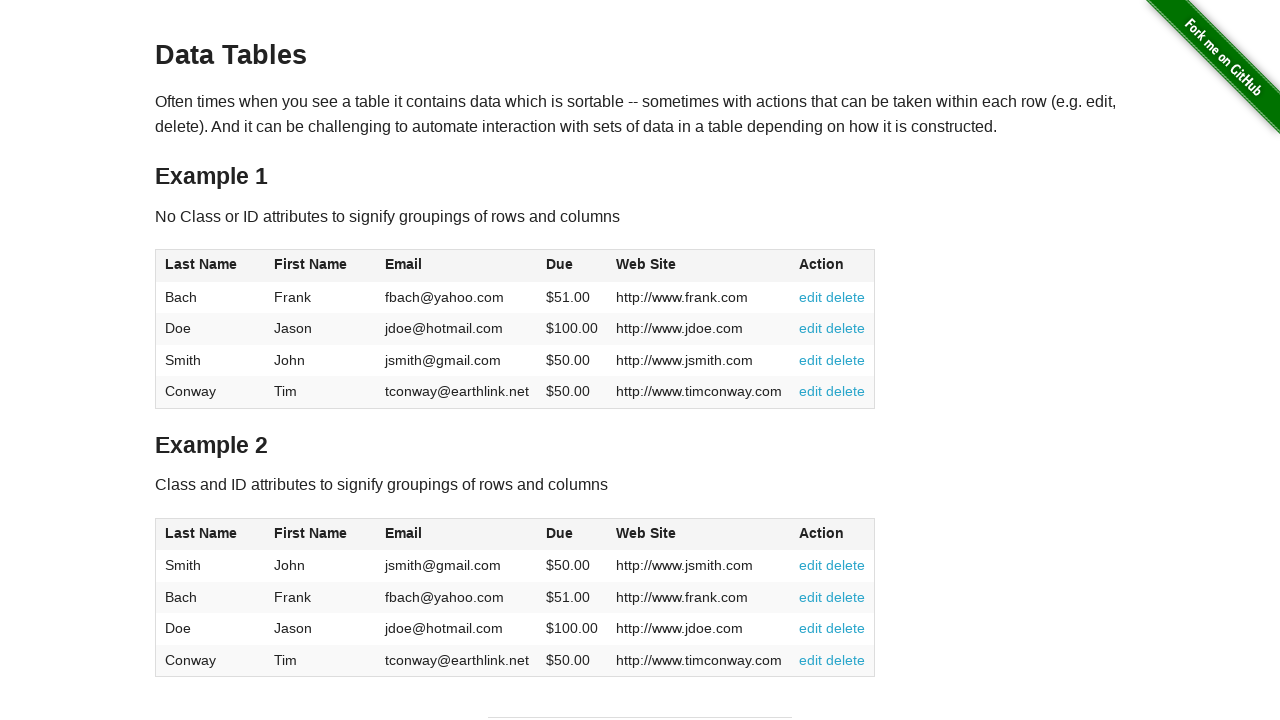